Tests XPath axes functionality by clicking on a checkbox input element located using ancestor traversal from a specific user link in a table

Starting URL: https://selectorshub.com/xpath-practice-page/

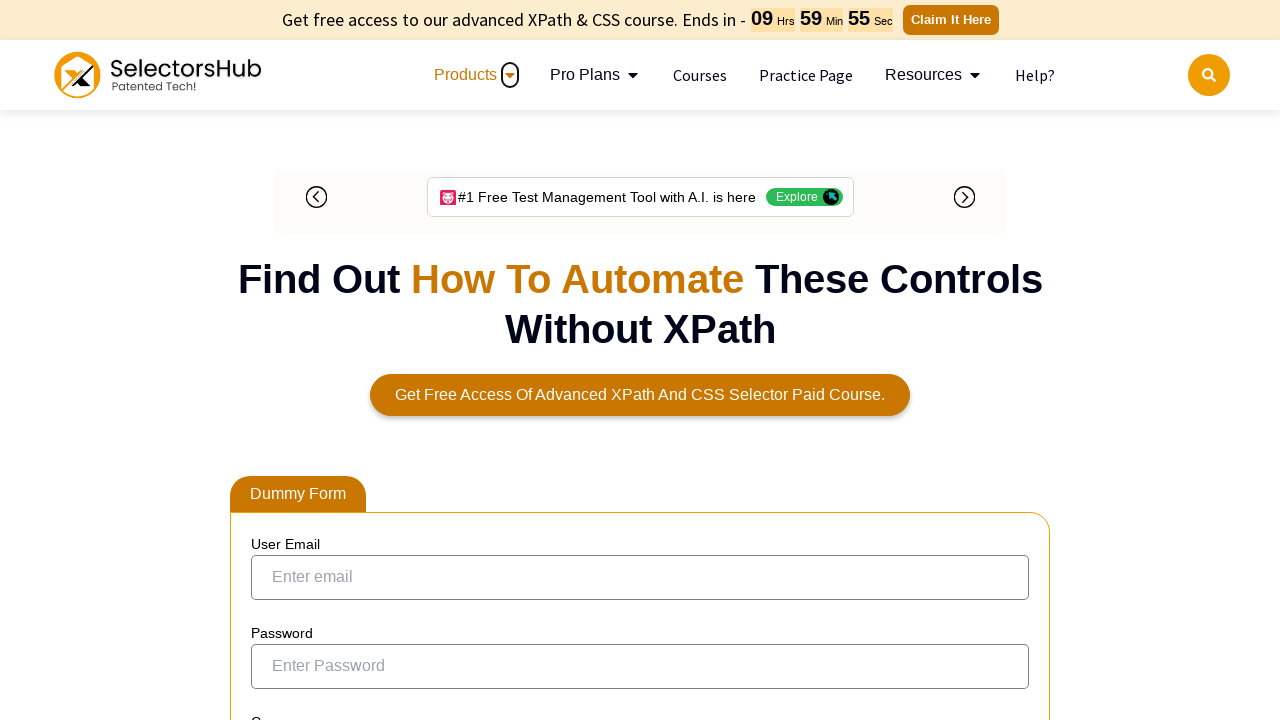

Clicked checkbox associated with Jordan.Mathews using XPath ancestor traversal at (274, 353) on xpath=//a[text()='Jordan.Mathews']/ancestor::tr//input
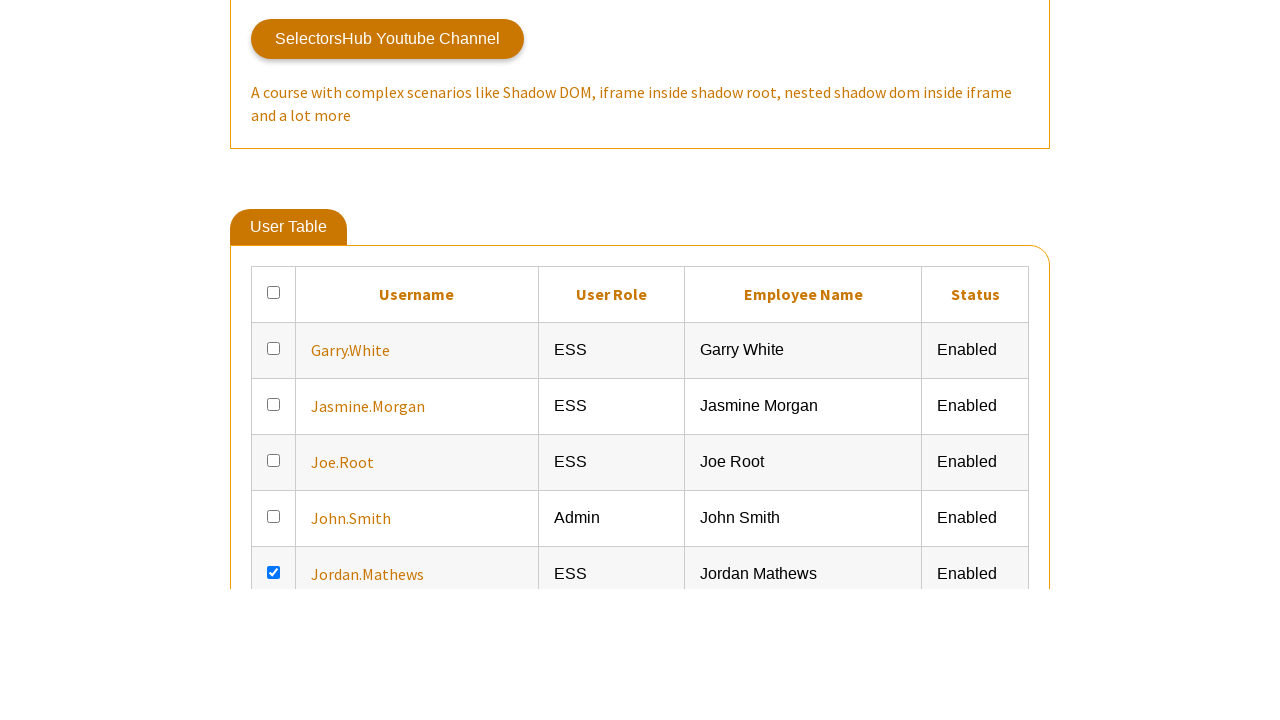

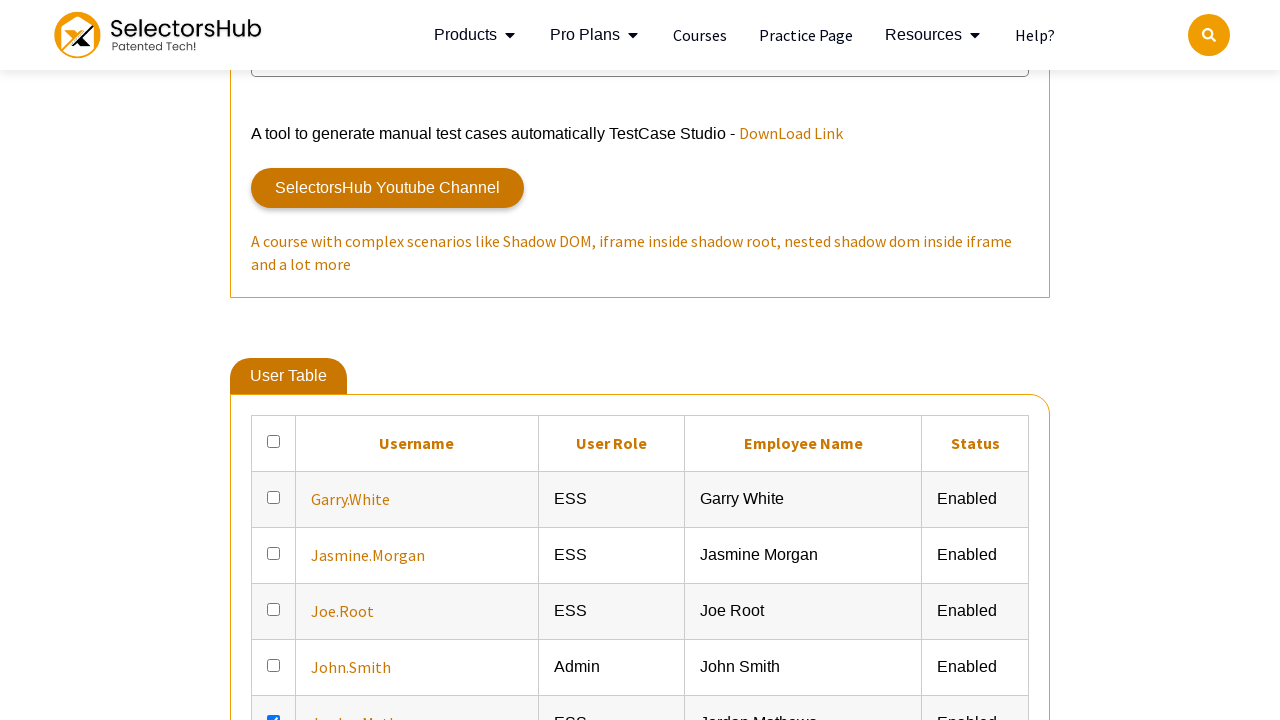